Navigates to the OrangeHRM demo site and maximizes the browser window to verify the page loads correctly

Starting URL: https://opensource-demo.orangehrmlive.com/

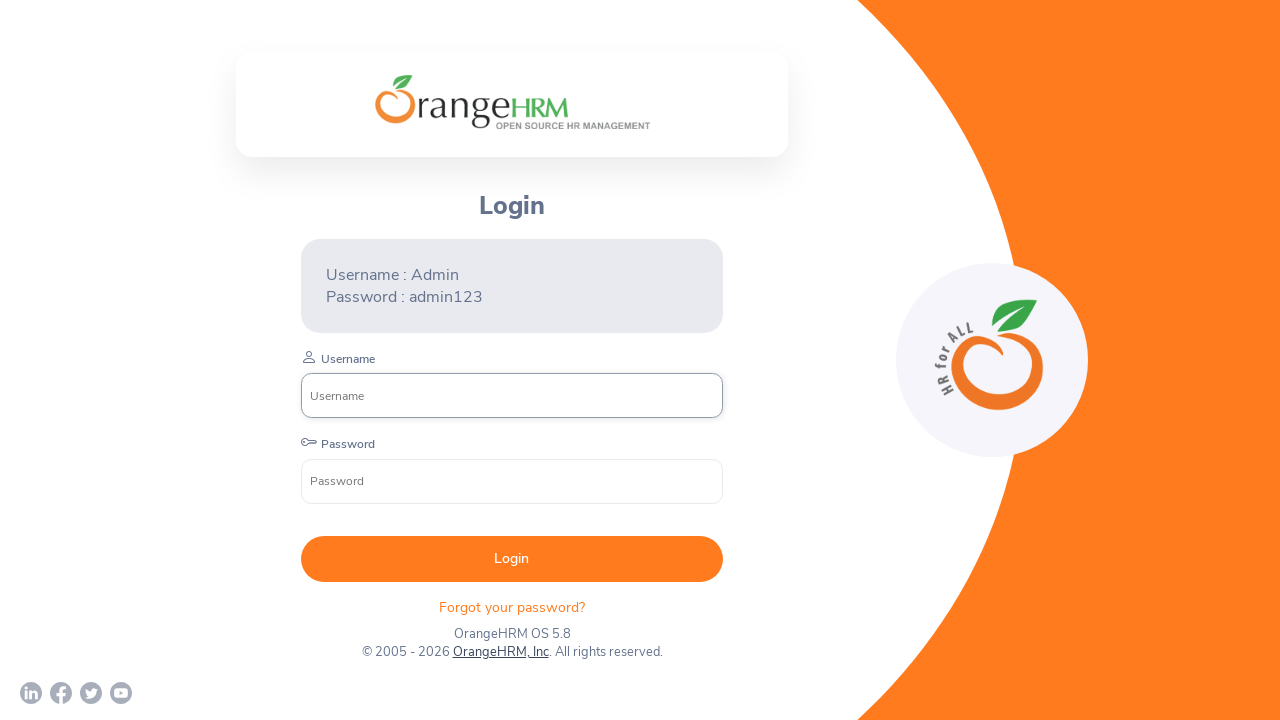

Page loaded with domcontentloaded state
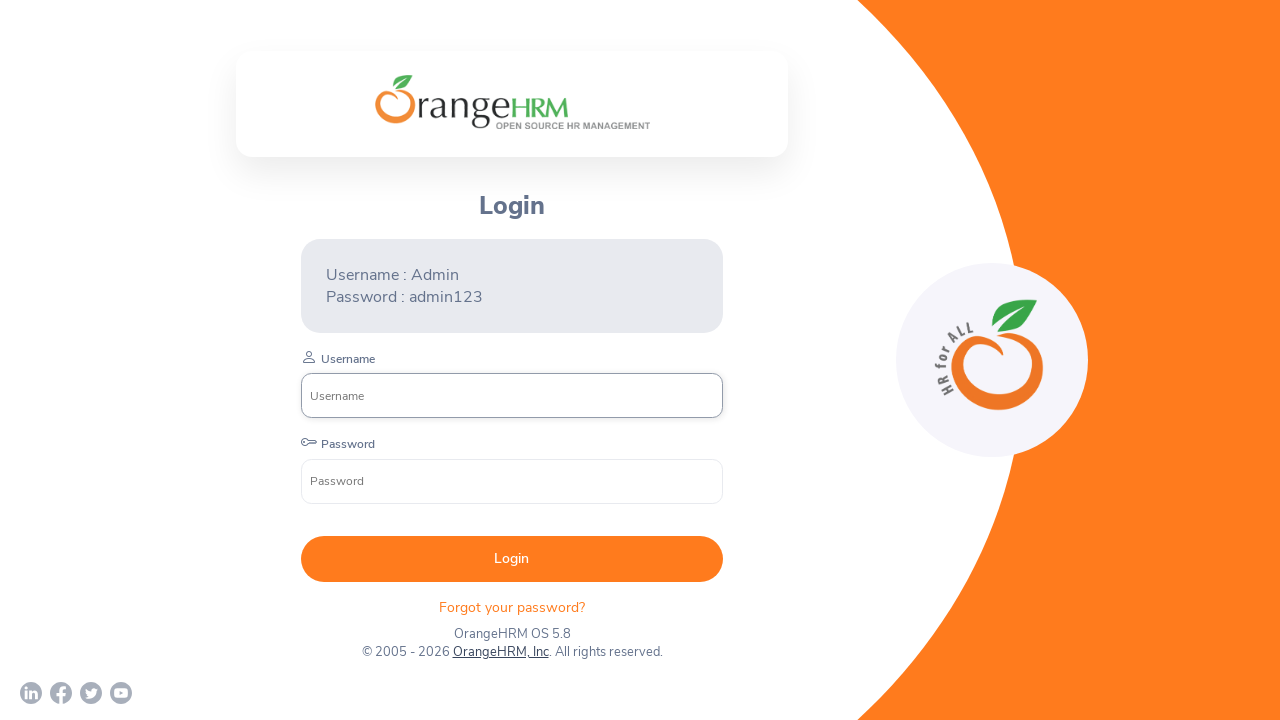

Browser window maximized to 1920x1080
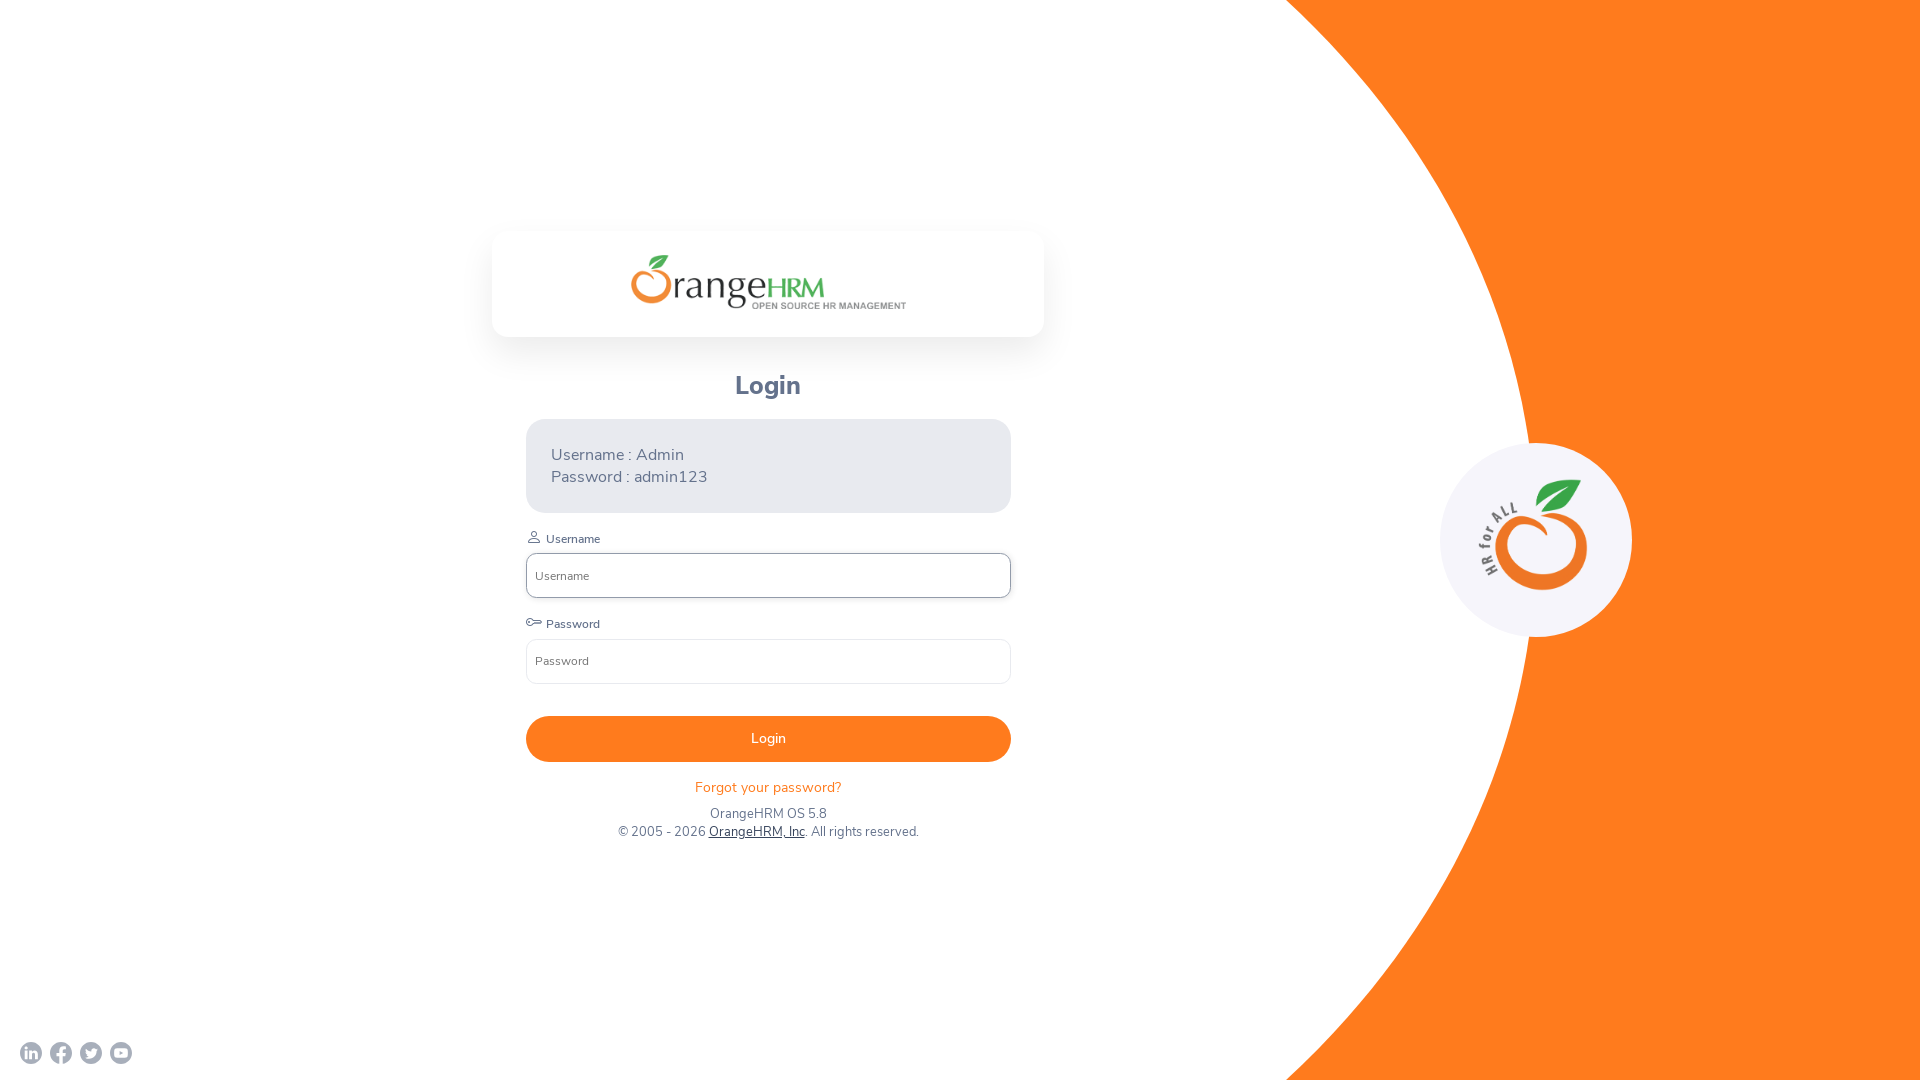

Page body element is visible, confirming OrangeHRM demo site loaded successfully
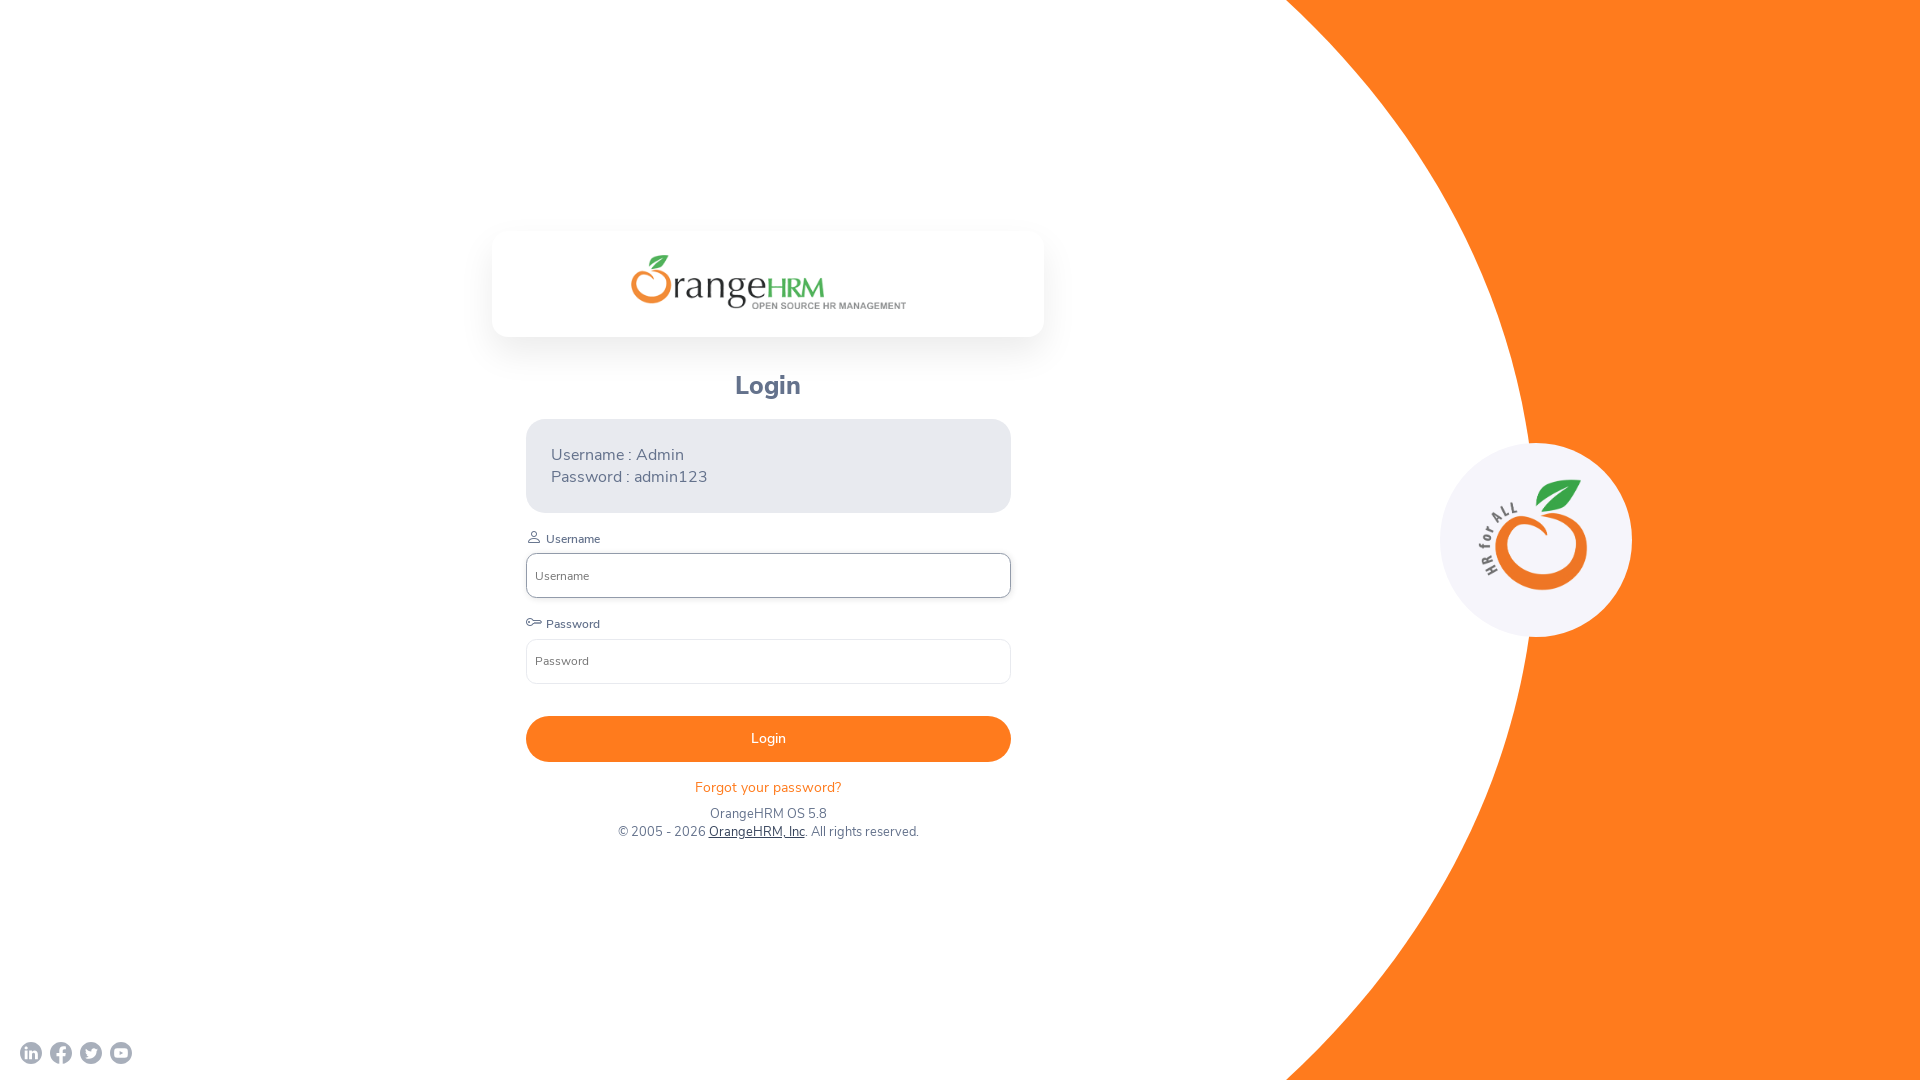

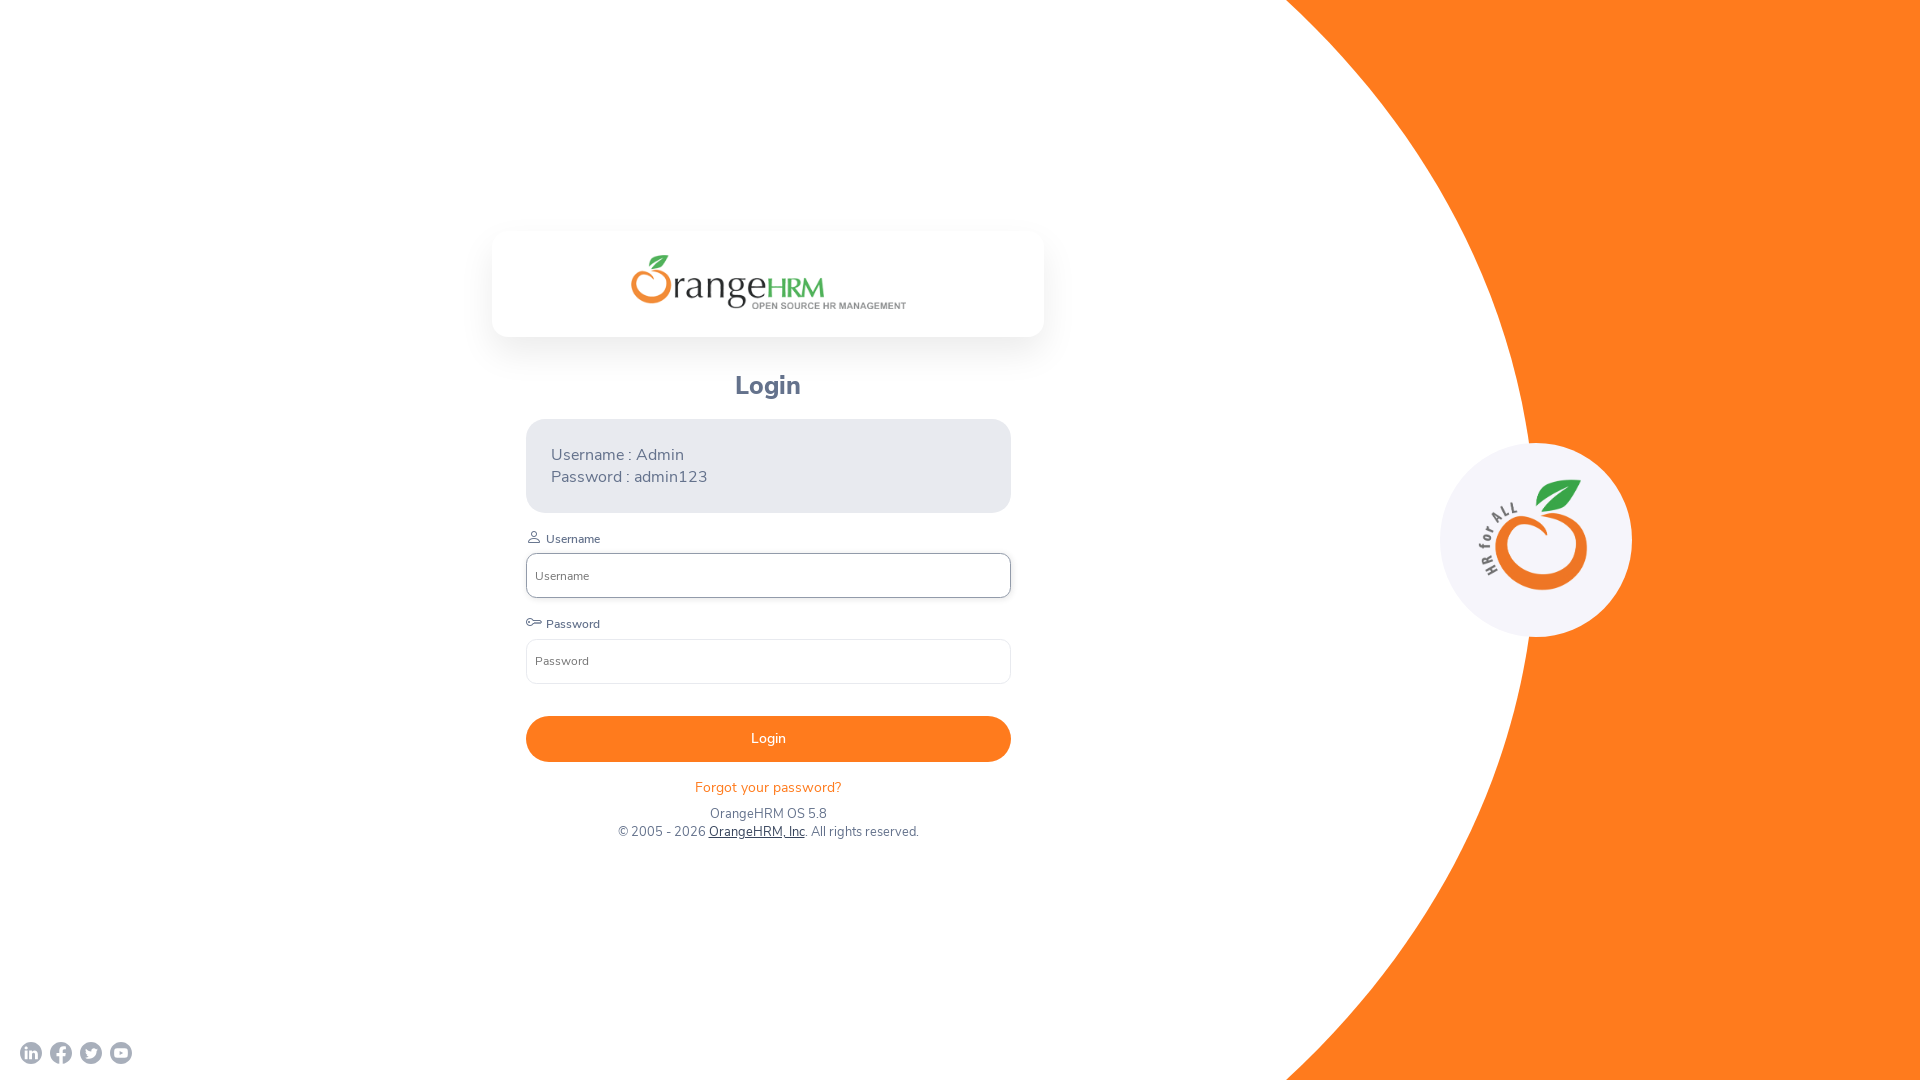